Tests the add-to-cart functionality on DemoBlaze e-commerce site by selecting a product from the homepage, adding it to the cart, accepting the confirmation alert, and verifying the product appears in the cart.

Starting URL: https://demoblaze.com/index.html

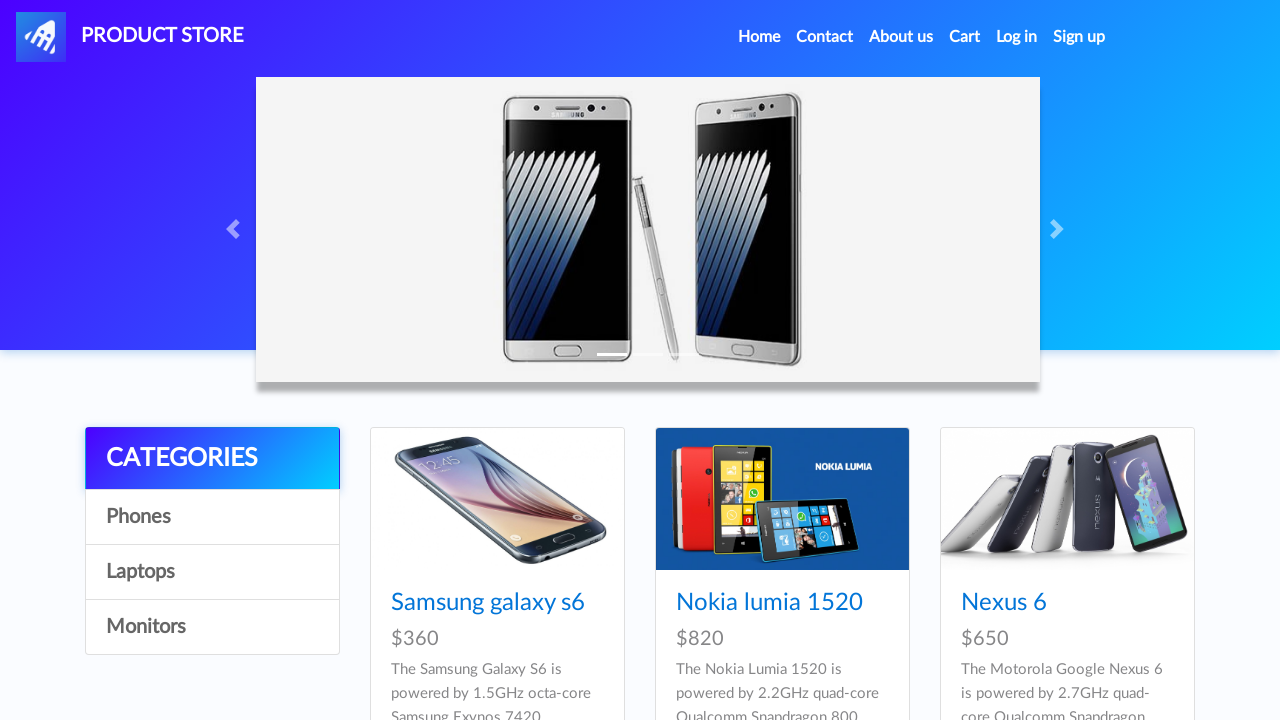

Clicked on Samsung Galaxy S6 product from homepage at (488, 603) on xpath=//*[@id='tbodyid']/div[1]/div/div/h4/a
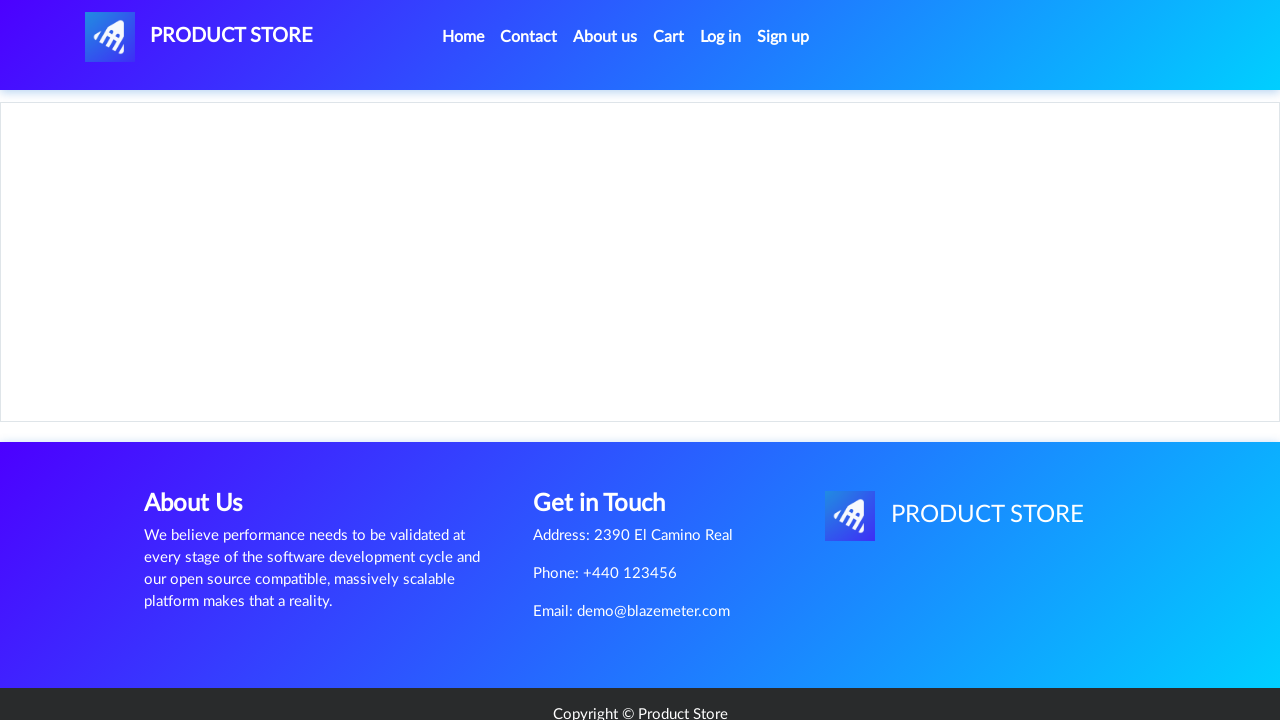

Product detail page loaded with Add to cart button visible
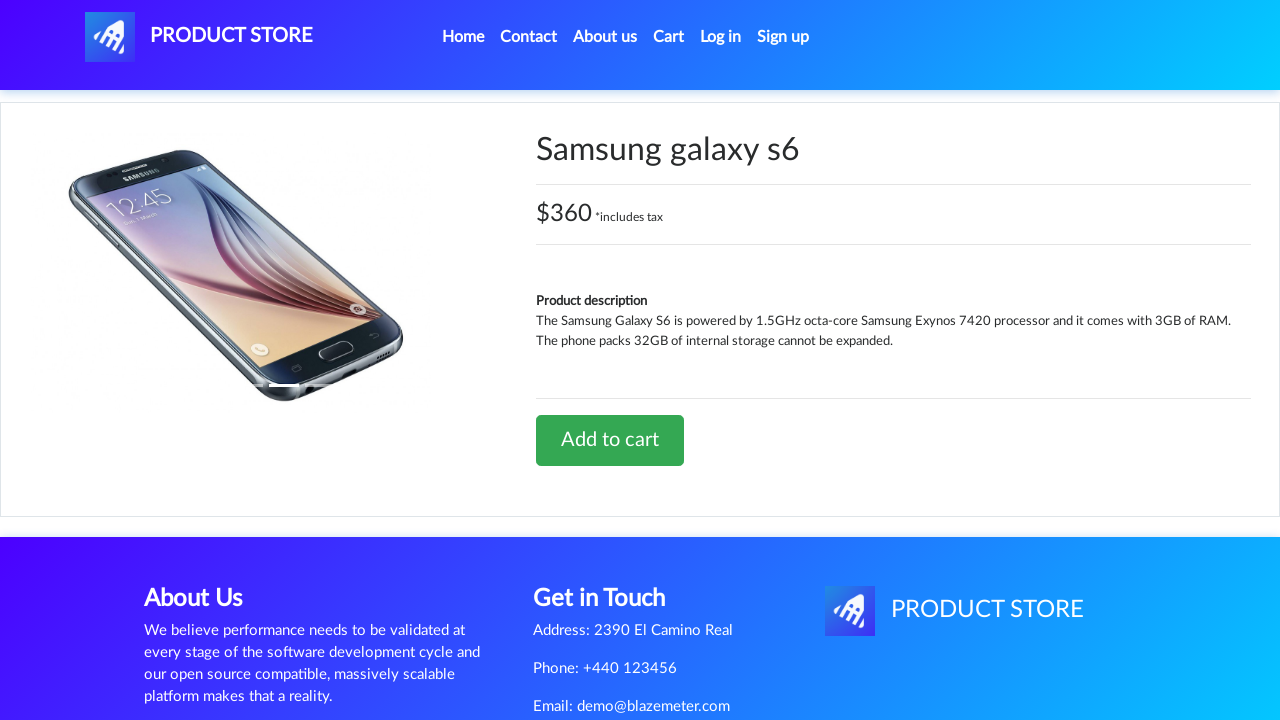

Clicked Add to cart button at (610, 440) on xpath=//*[@id='tbodyid']/div[2]/div/a
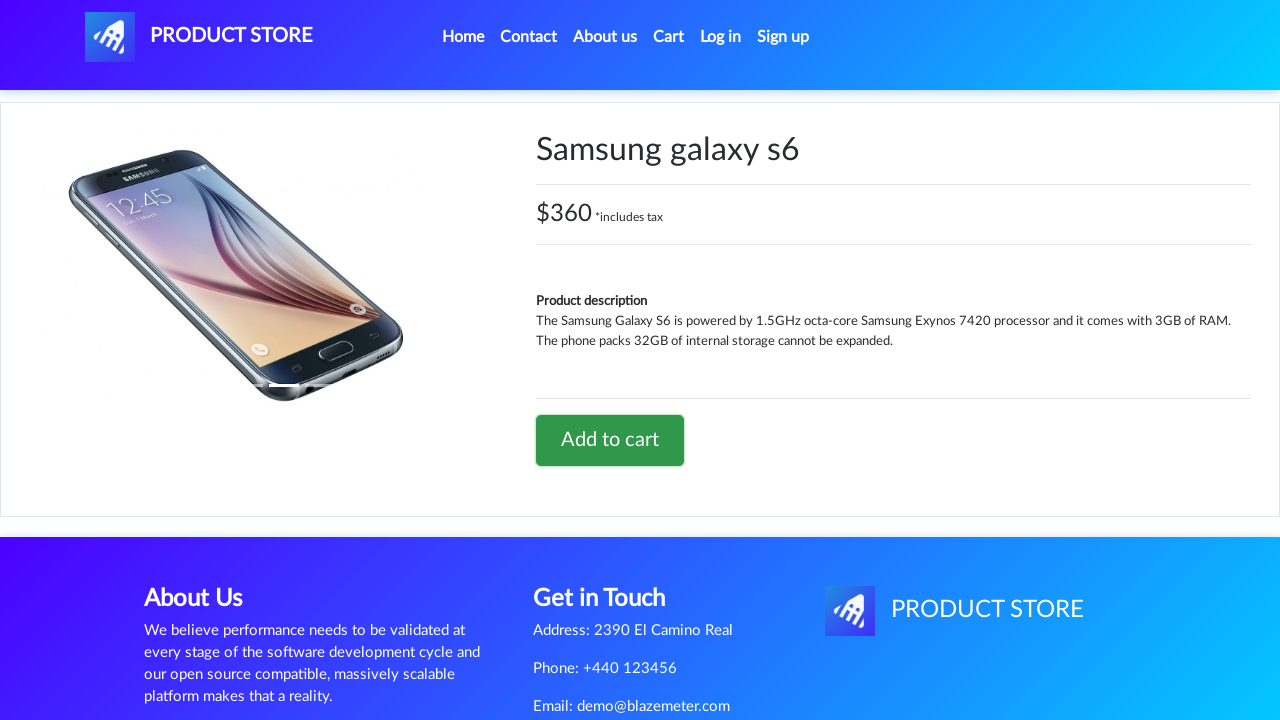

Set up dialog handler to accept confirmation alert
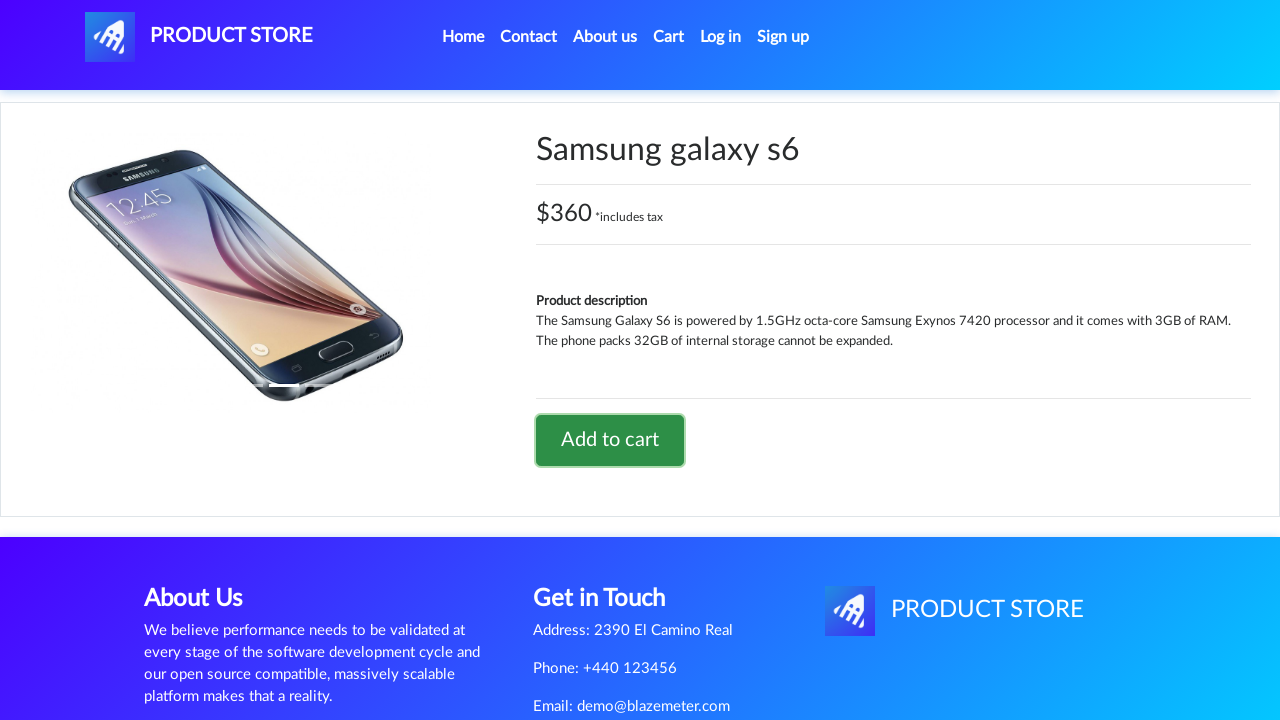

Waited for add-to-cart confirmation alert to process
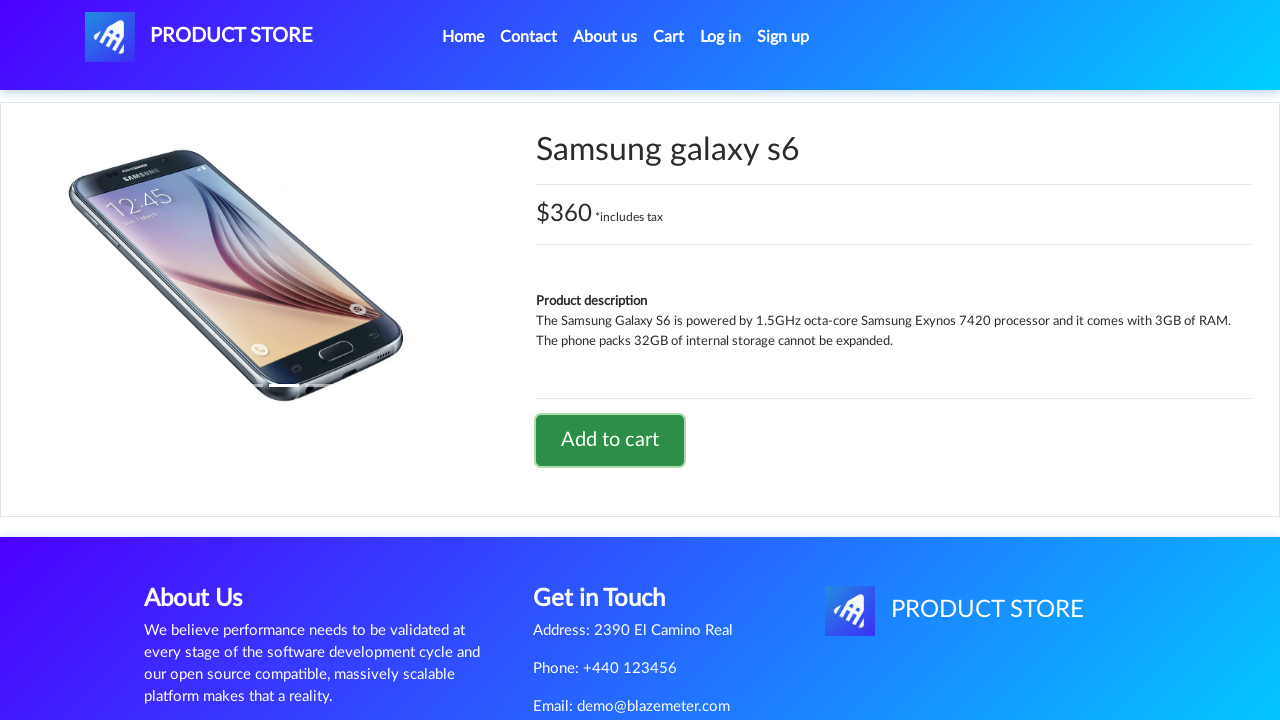

Clicked Cart link in navigation menu at (669, 37) on #cartur
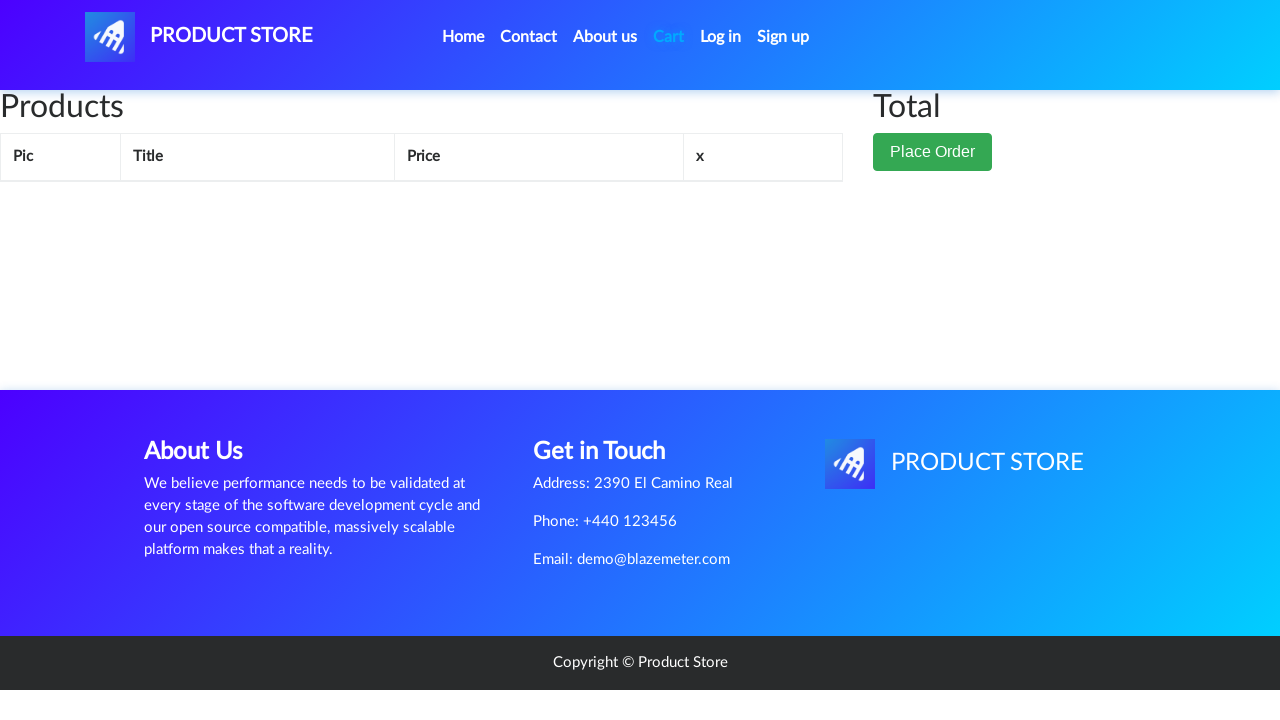

Cart page loaded and product verified in cart
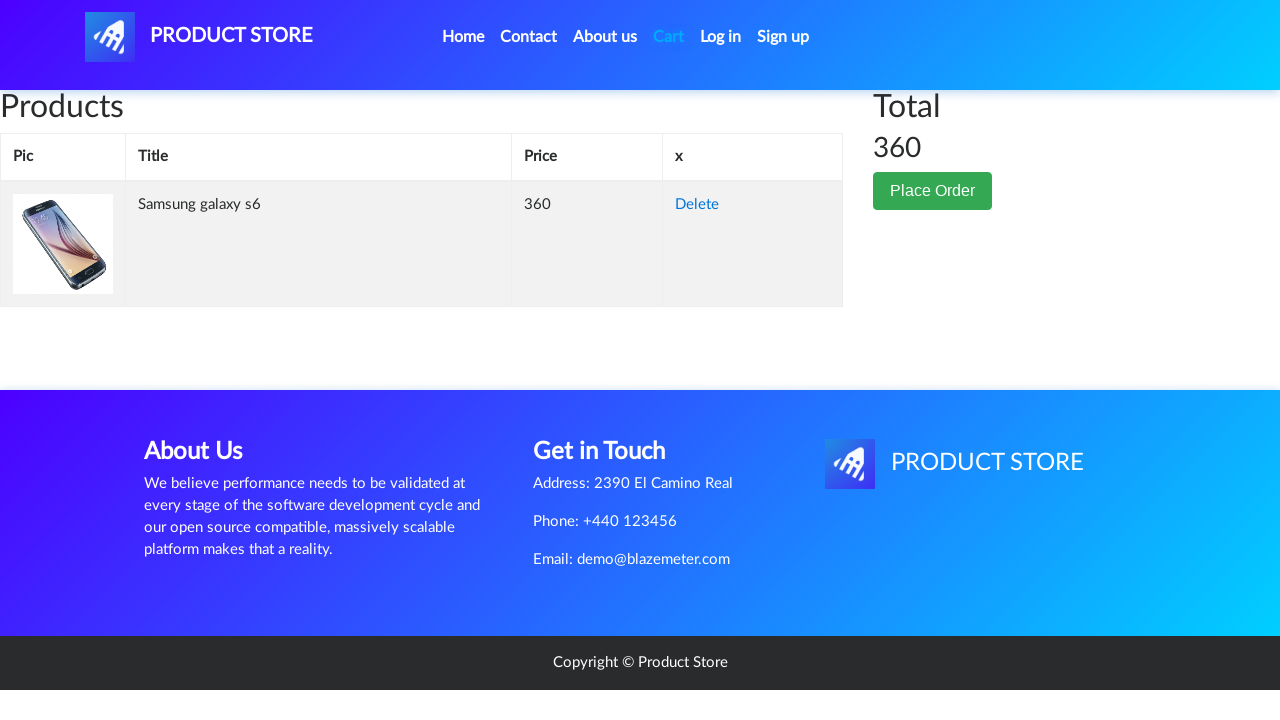

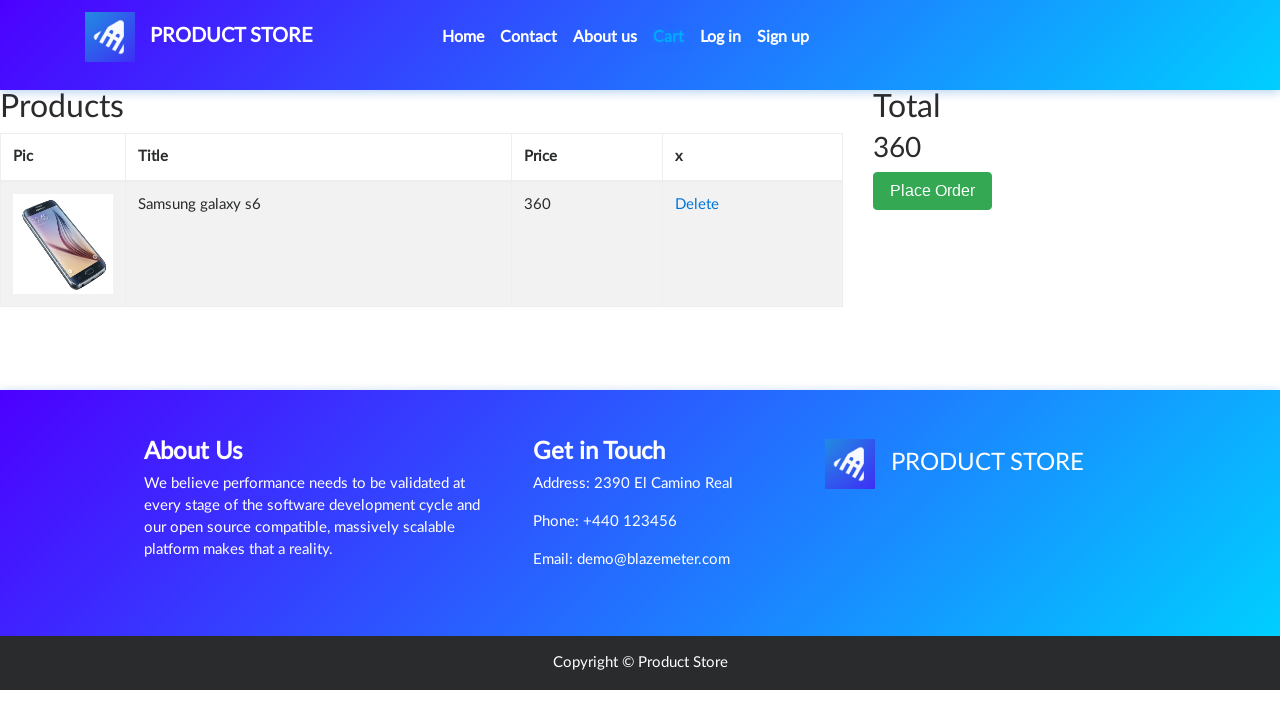